Tests a registration form by filling in first name, last name, email, phone, and address fields, then submitting the form.

Starting URL: http://suninjuly.github.io/registration1.html

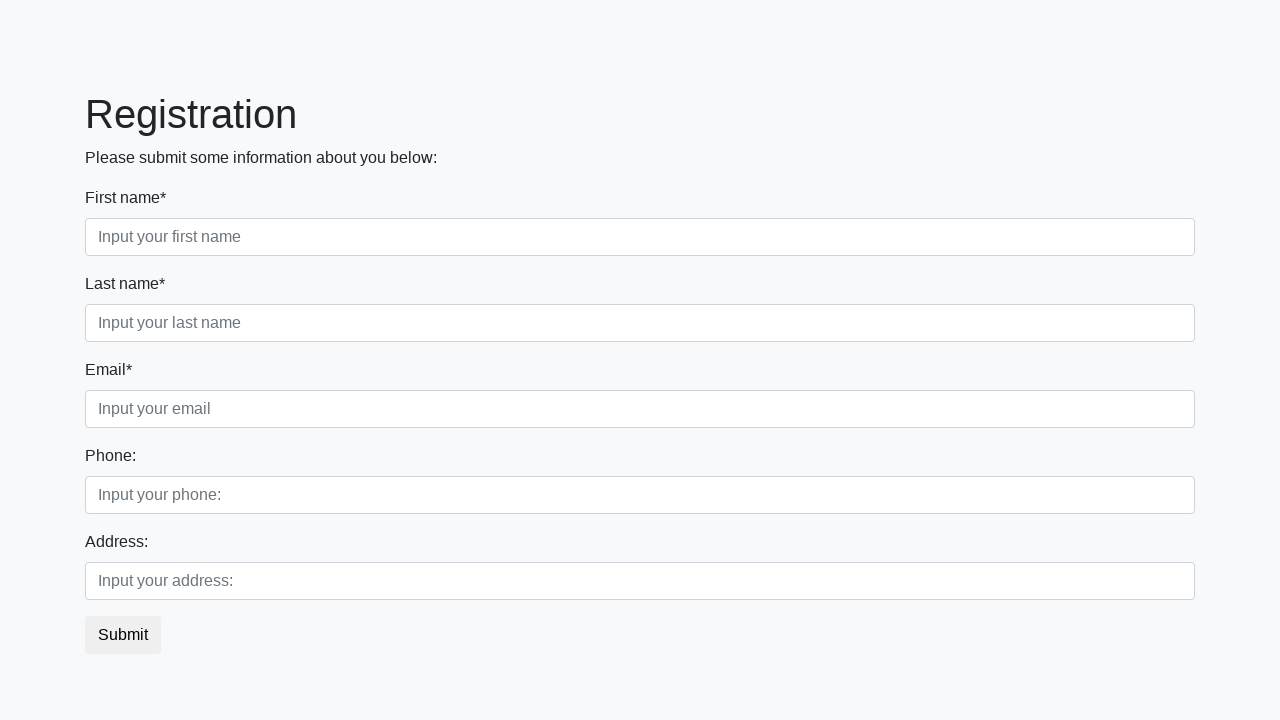

Filled first name field with 'Ivan' on .first_block input.first
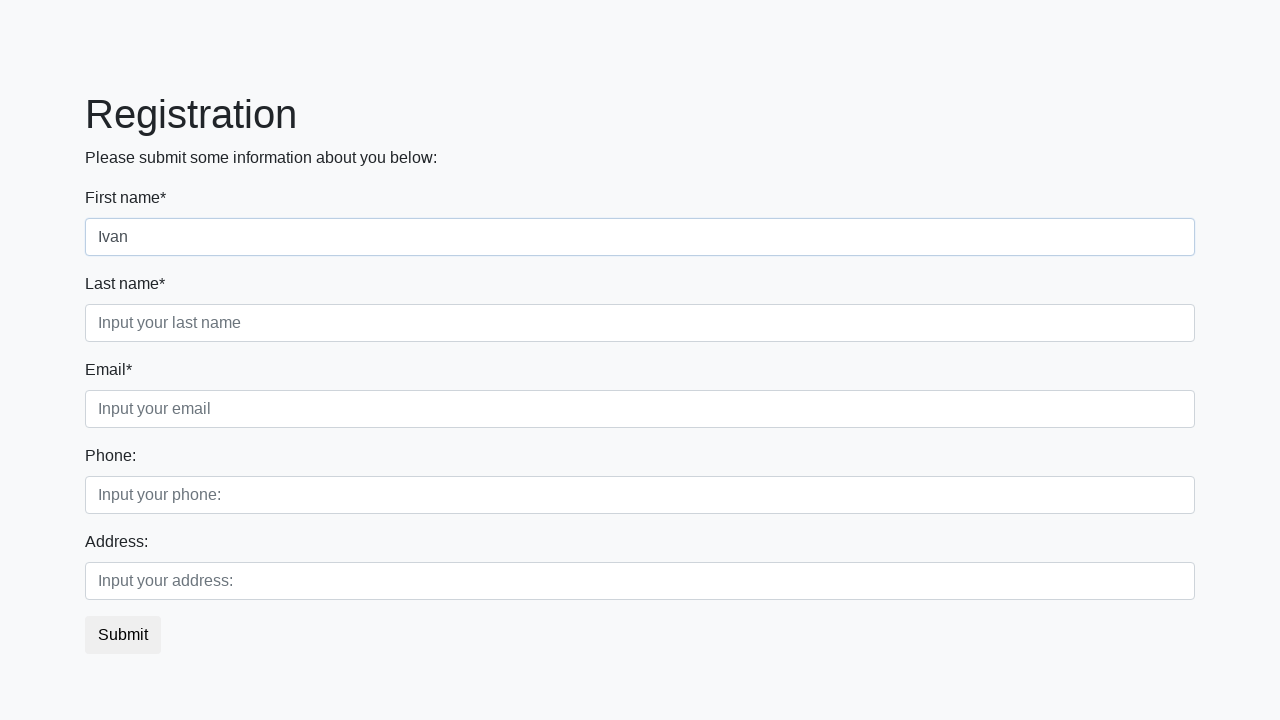

Filled last name field with 'Ivanov' on .first_block input.second
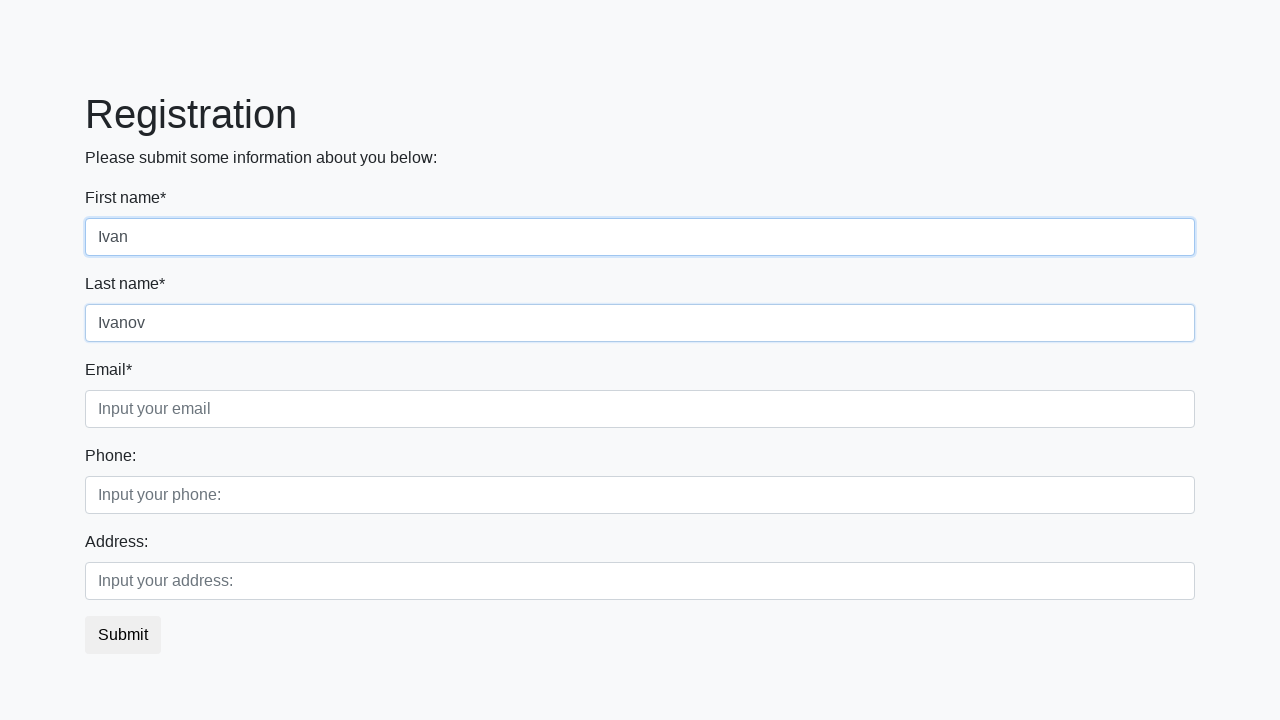

Filled email field with 'pochta@mail.com' on .first_block input.third
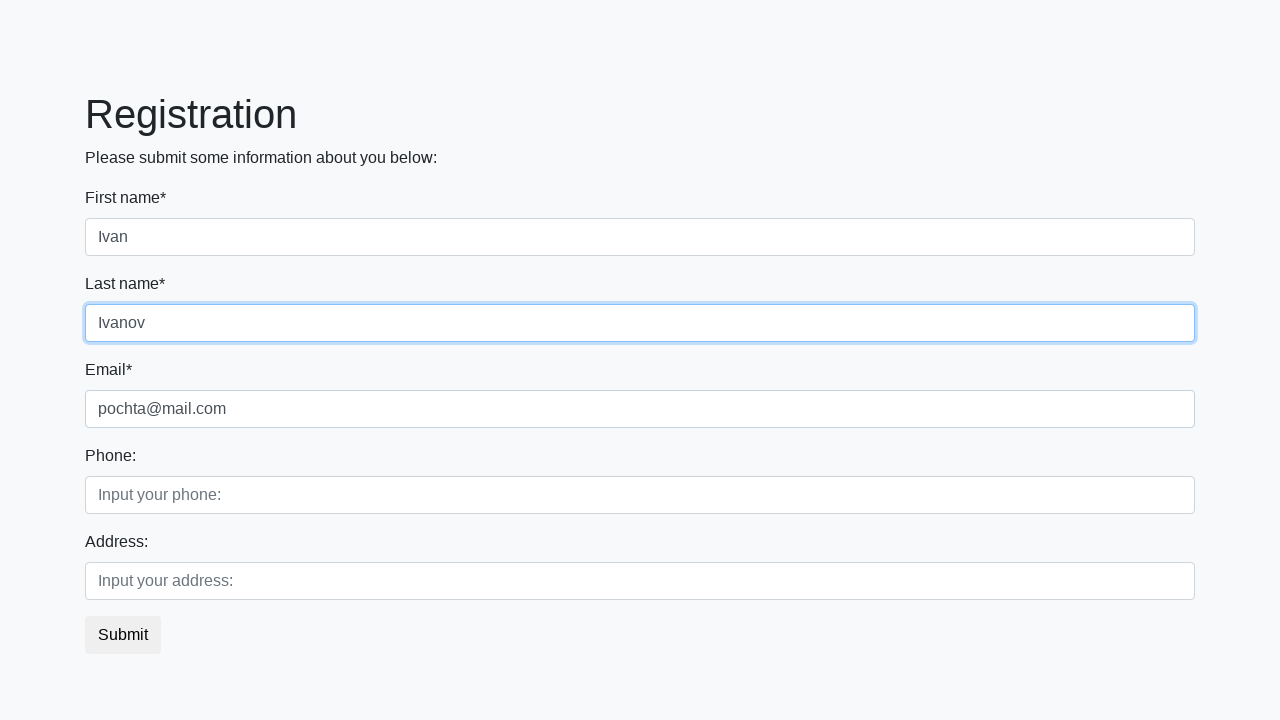

Filled phone field with '88005553535' on .second_block input.first
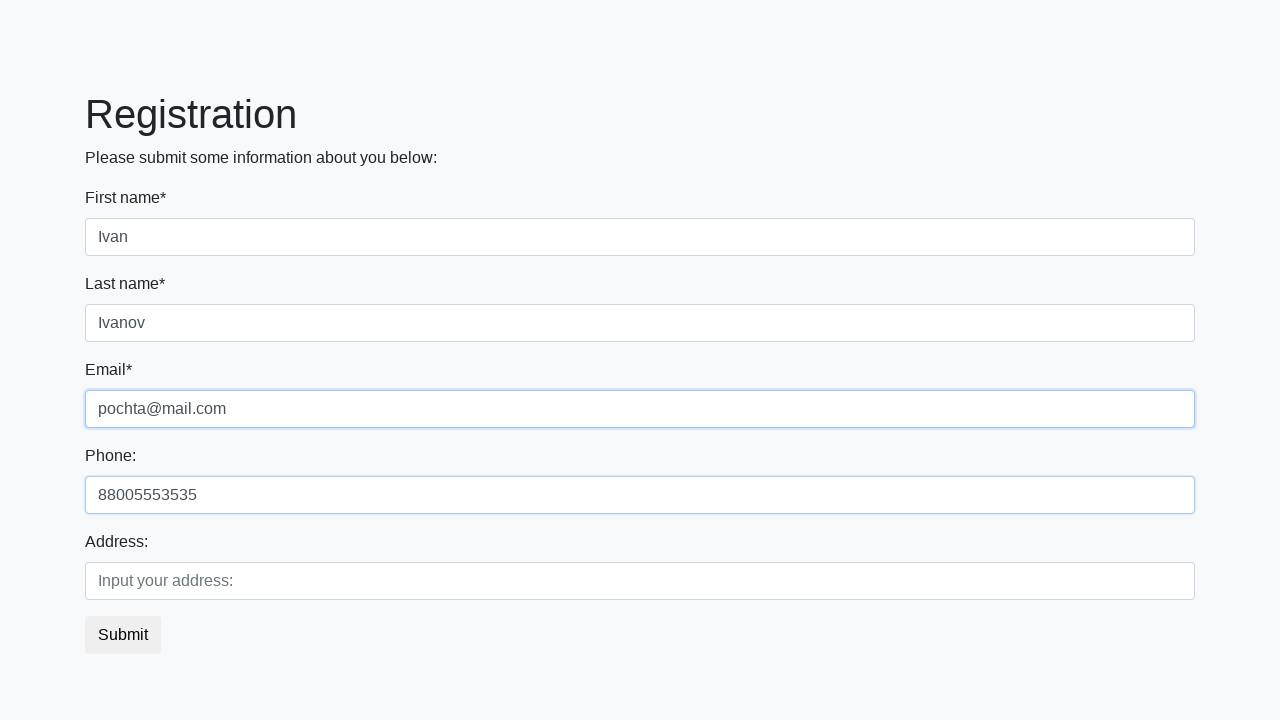

Filled address field with 'kakoi-to adress' on .second_block input.second
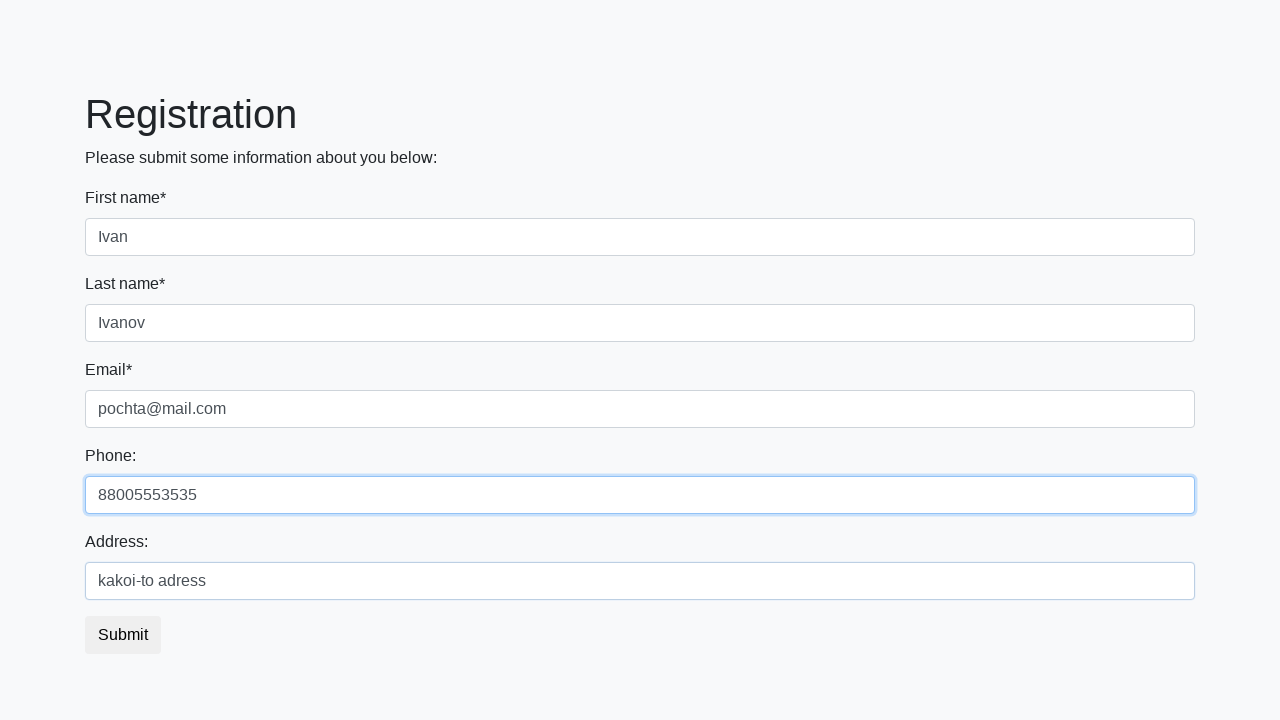

Clicked Submit button to submit the registration form at (123, 635) on xpath=//button[text()='Submit']
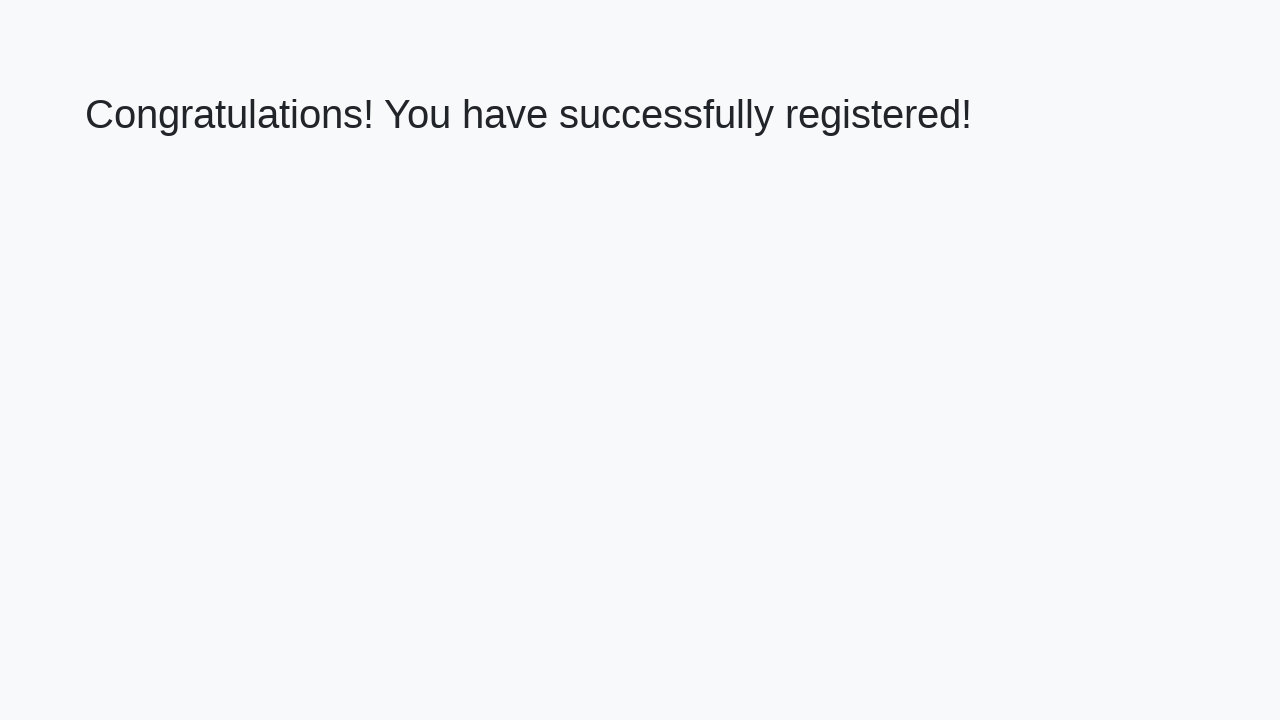

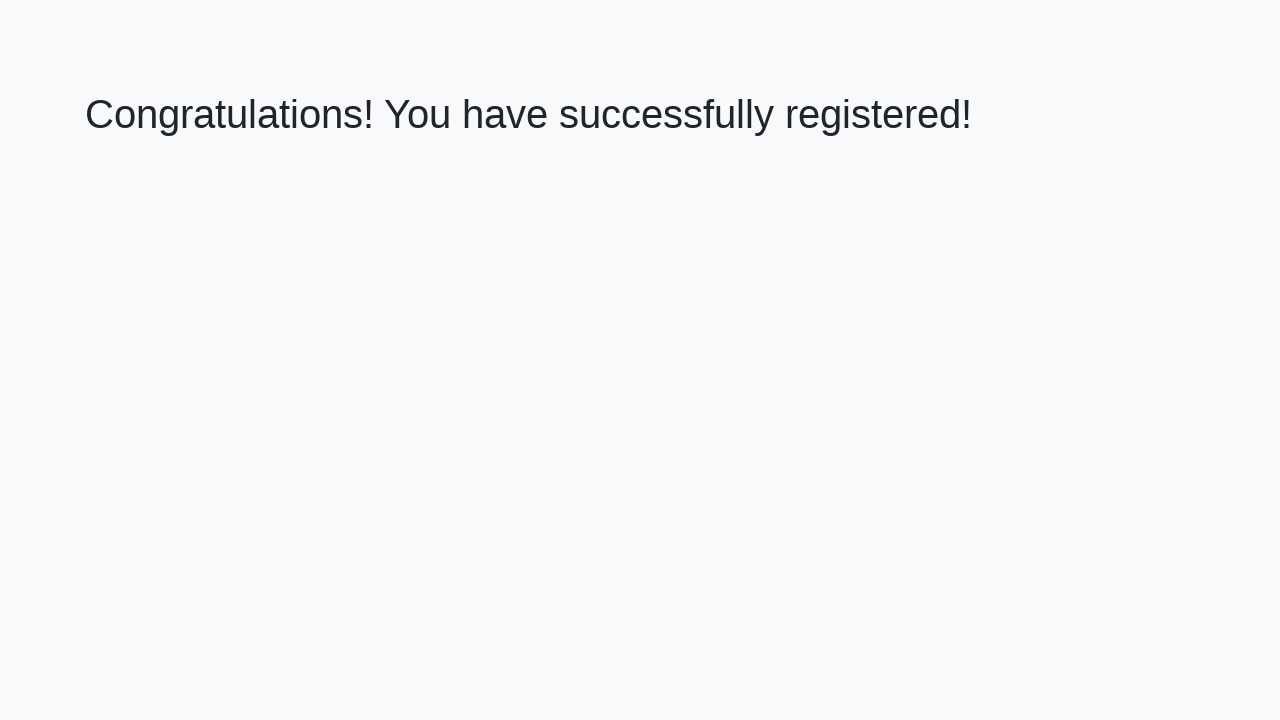